Tests mouse hover functionality by scrolling and hovering over a button element

Starting URL: http://www.qaclickacademy.com/practice.php

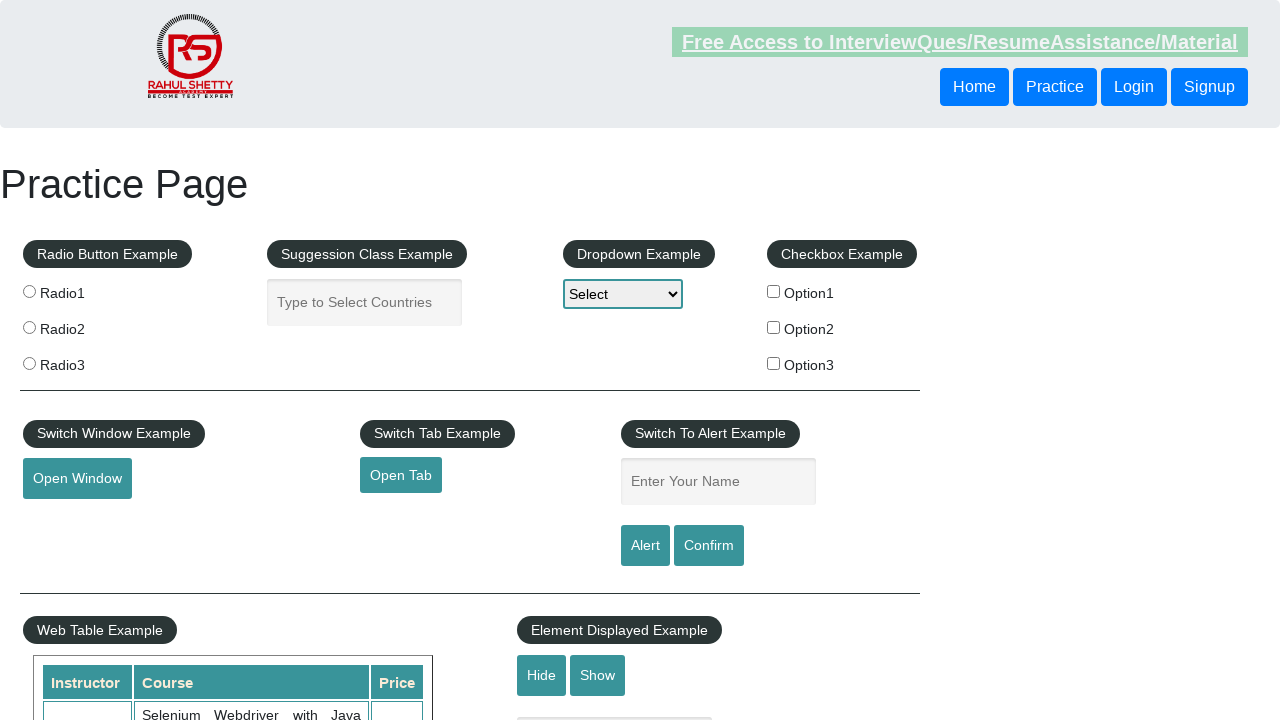

Scrolled down 500 pixels to locate hover element
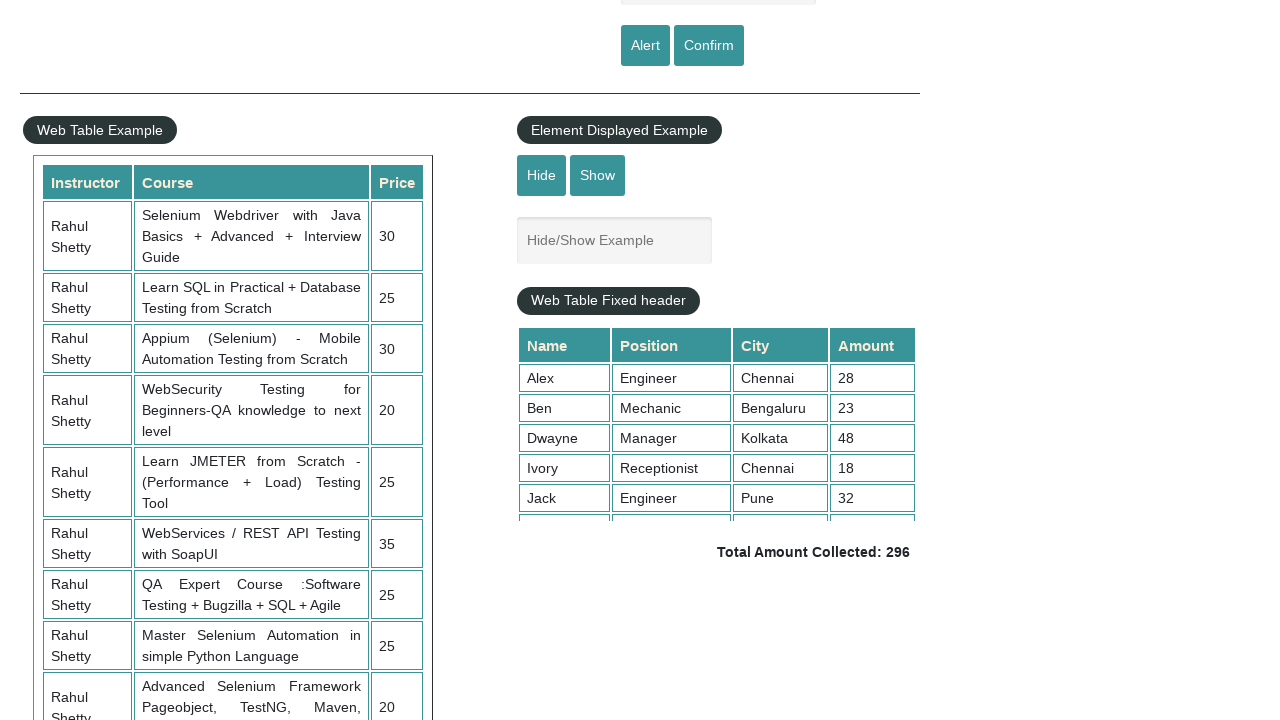

Hovered over the mouse hover button at (83, 361) on button[id='mousehover']
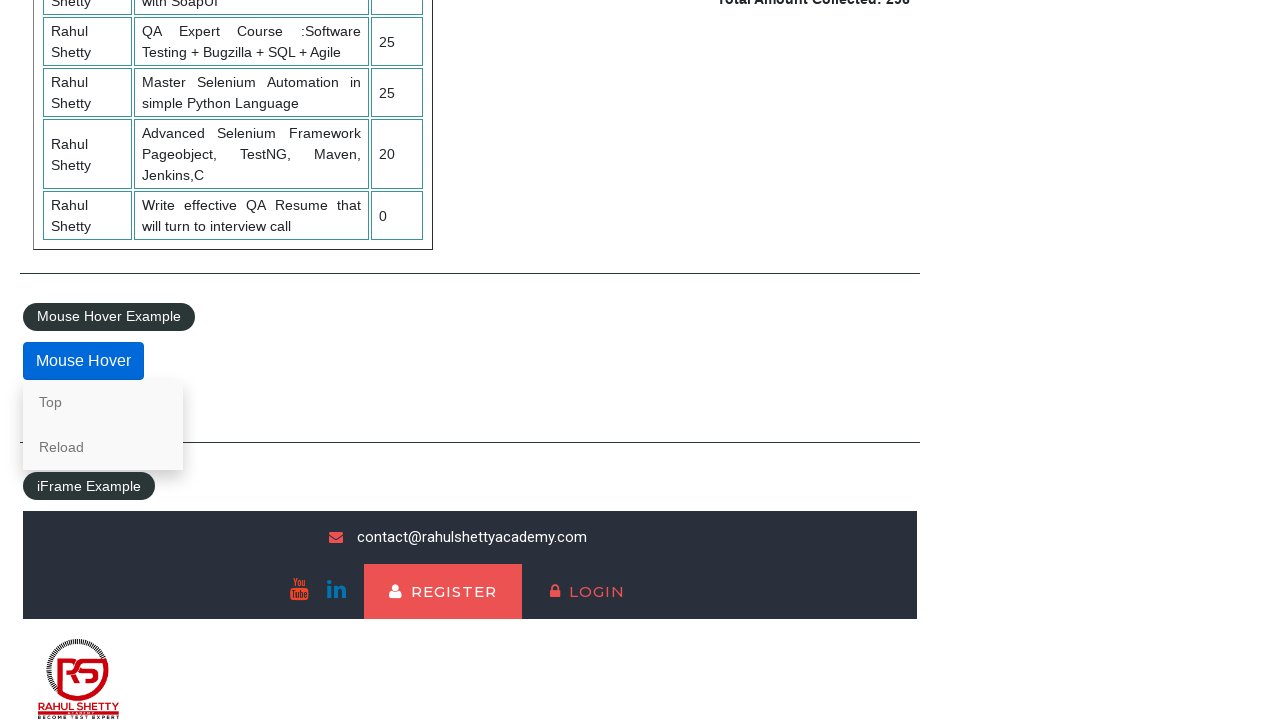

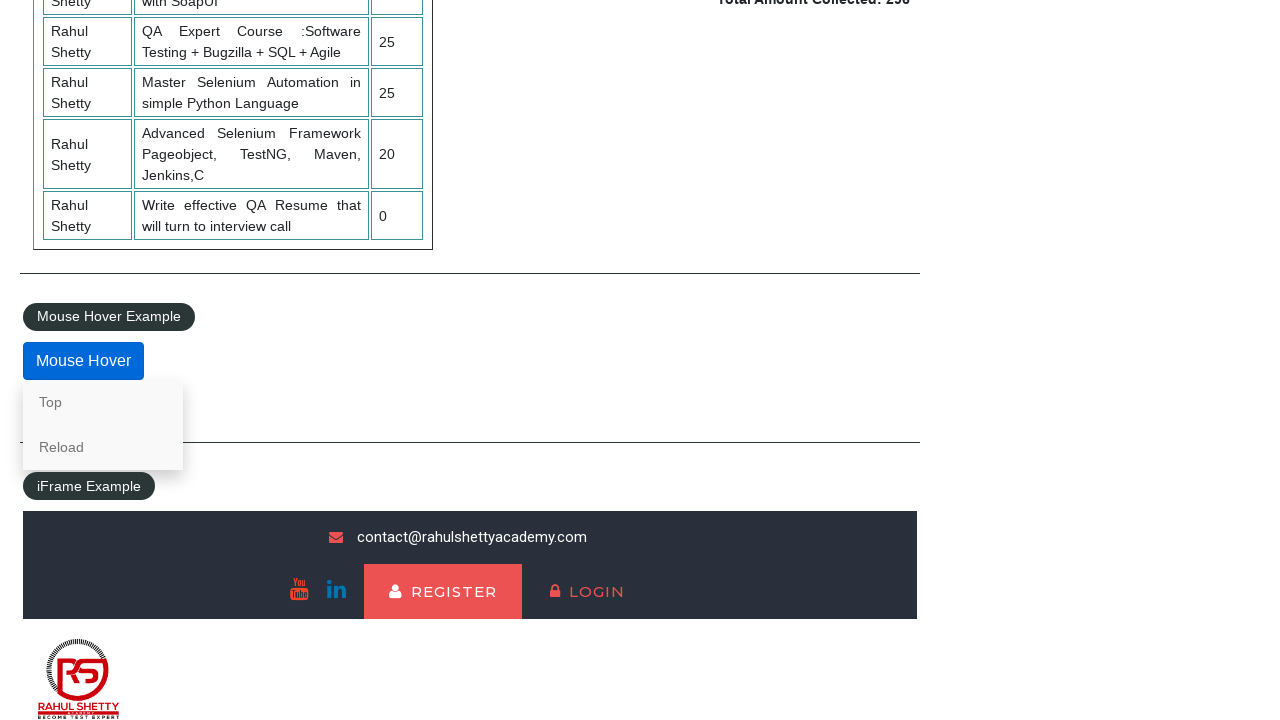